Verifies that the OrangeHRM homepage has the correct title

Starting URL: https://opensource-demo.orangehrmlive.com/

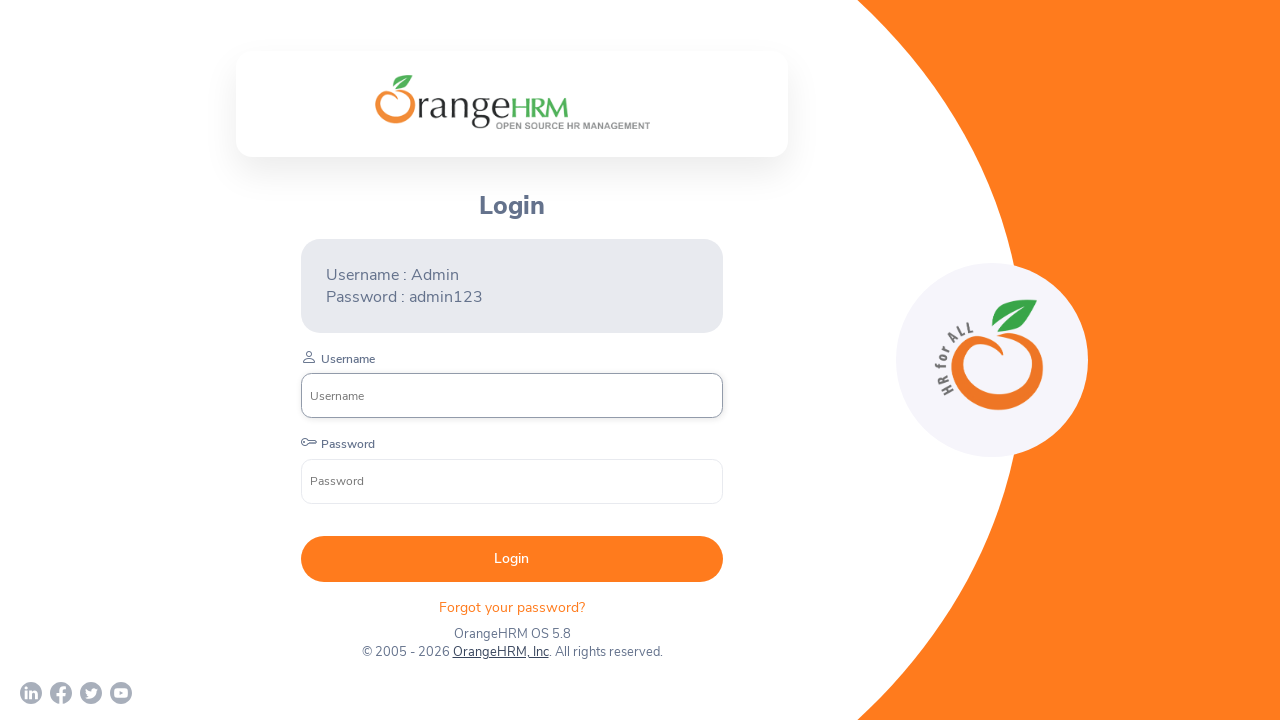

Navigated to OrangeHRM homepage
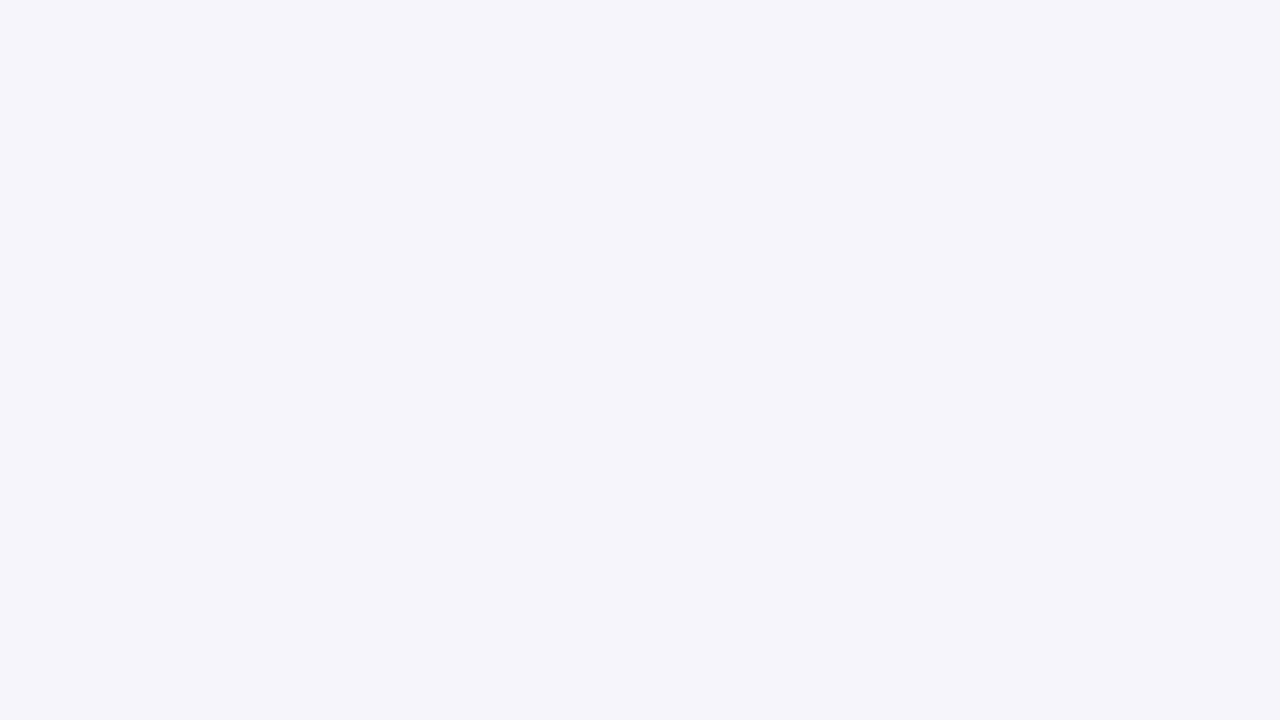

Verified that the page title is 'OrangeHRM'
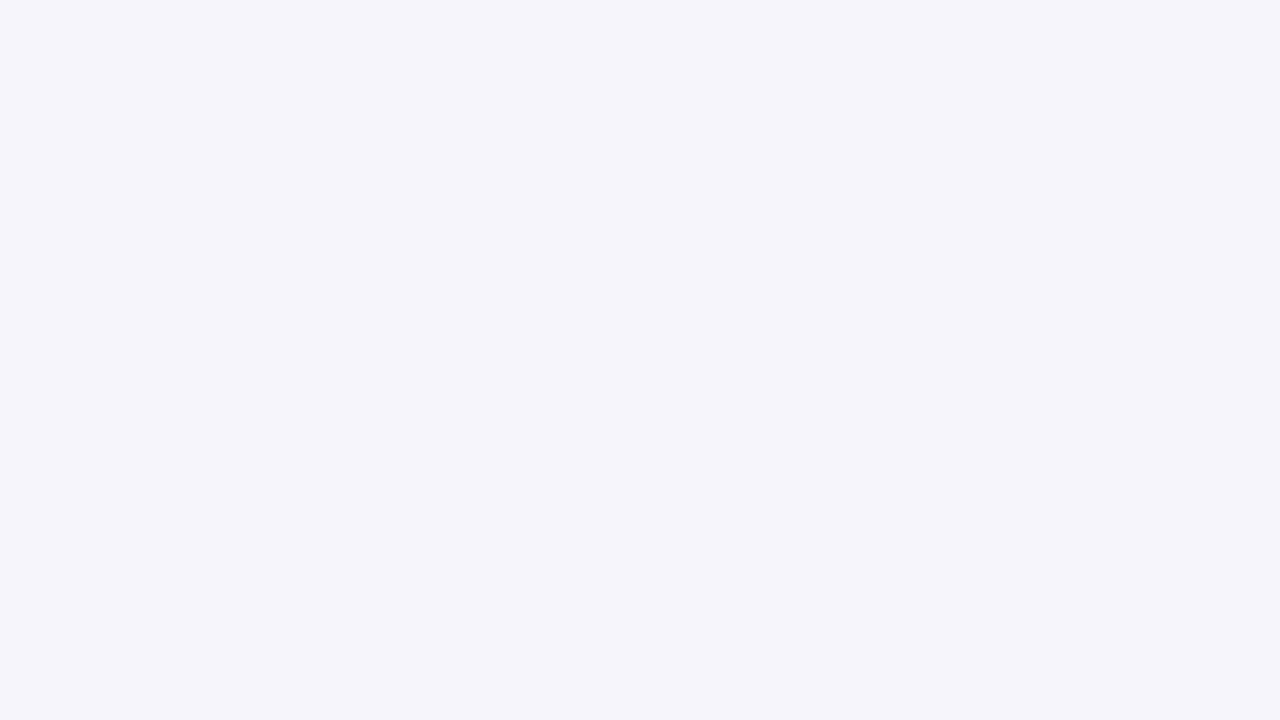

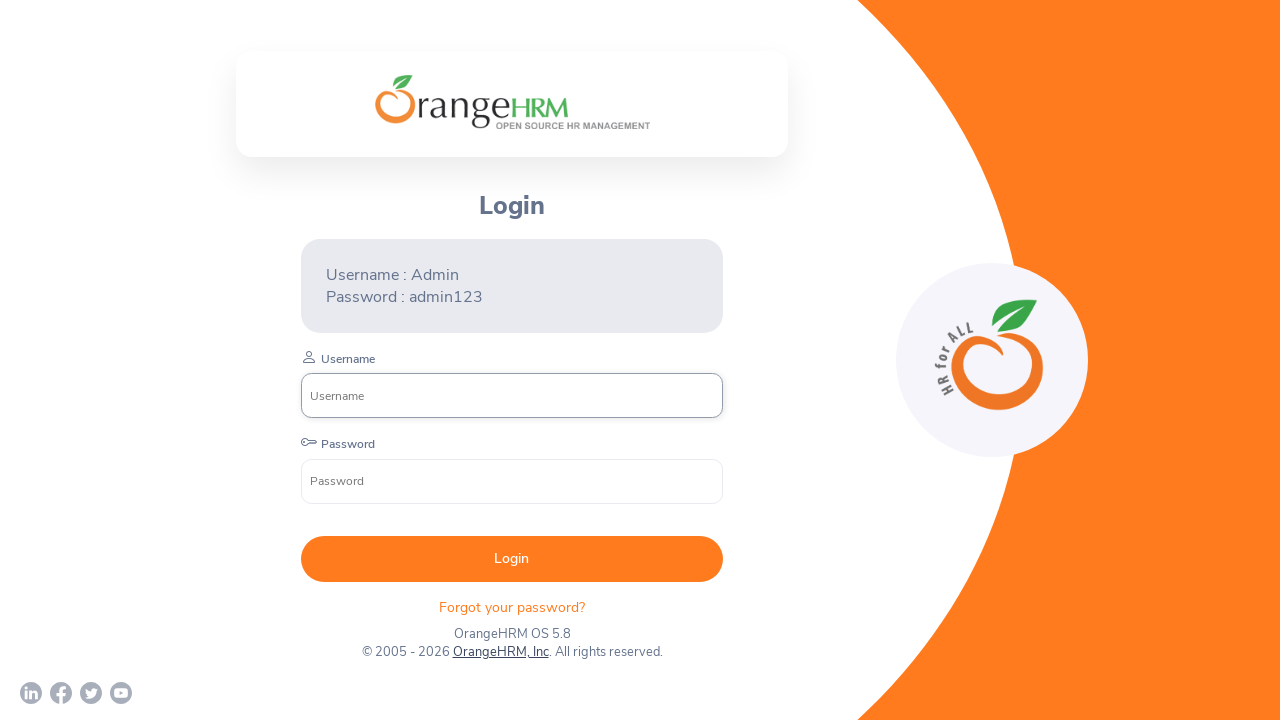